Tests clicking a link and verifying navigation to the expected page with correct heading text

Starting URL: https://kristinek.github.io/site/examples/actions

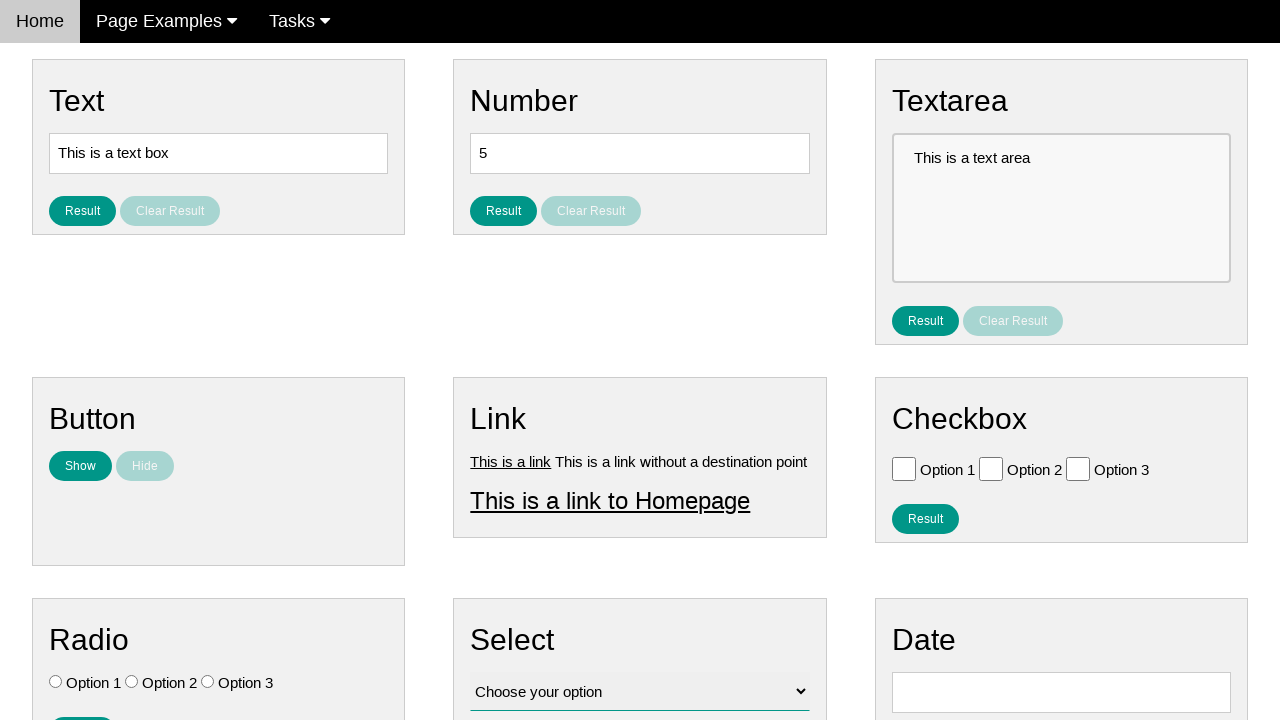

Clicked link1 element at (511, 461) on #link1
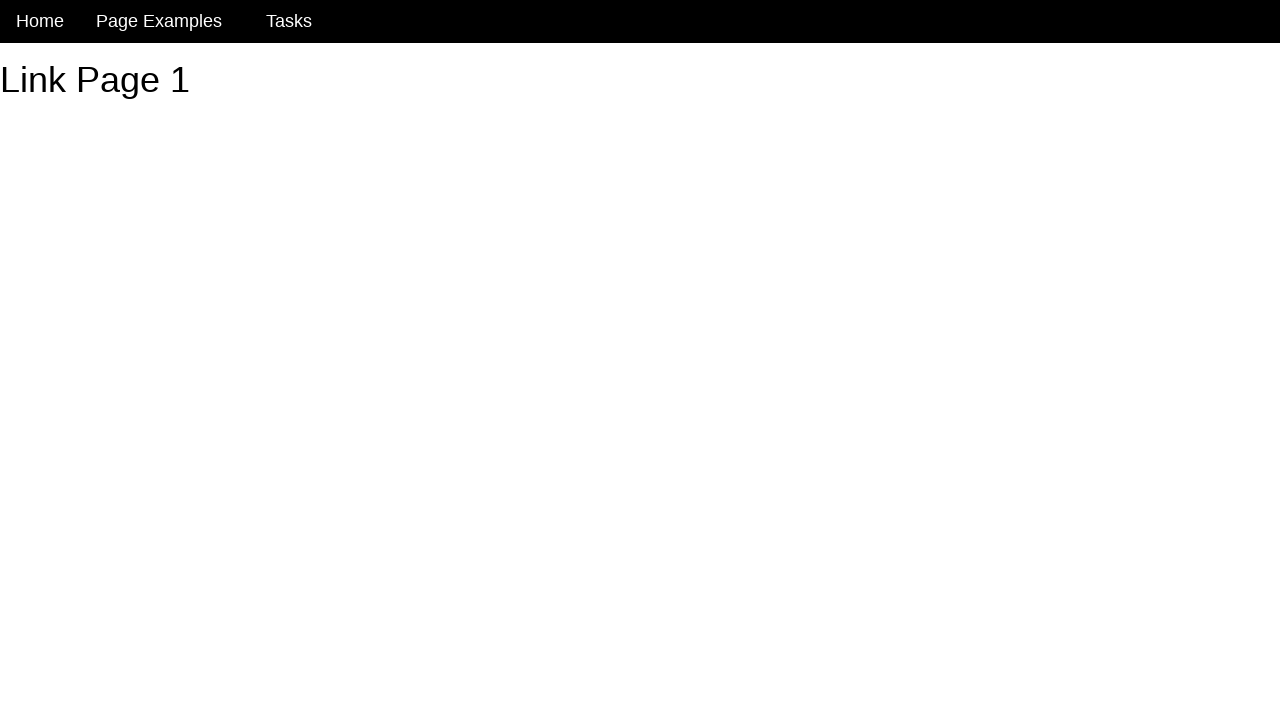

Navigated to link1 page - URL verified as https://kristinek.github.io/site/examples/link1
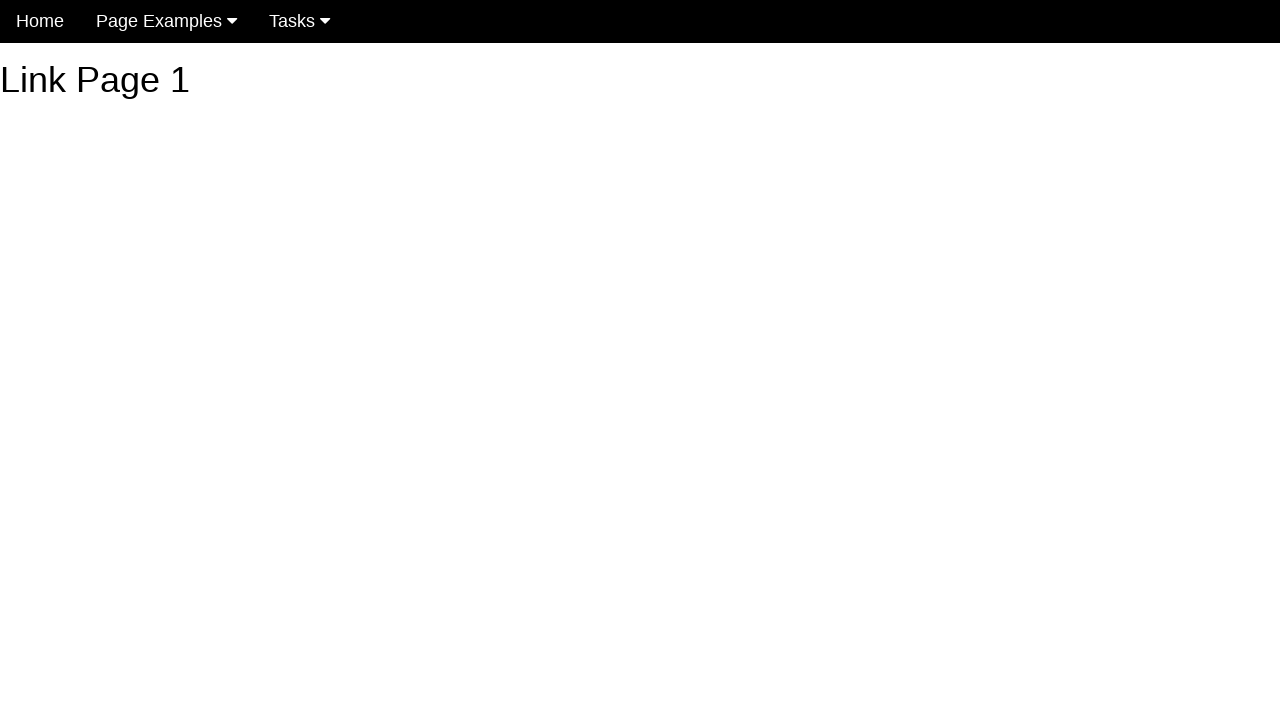

Located heading element with id 'h1'
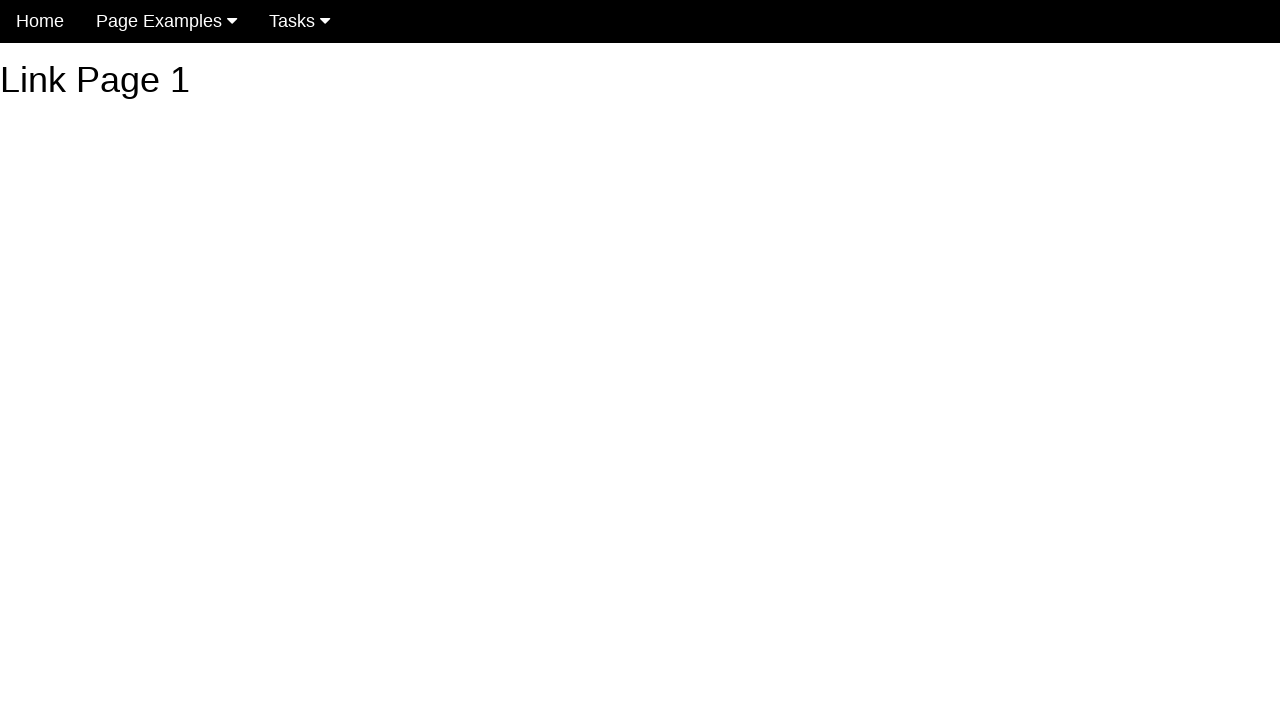

Verified heading text is 'Link Page 1'
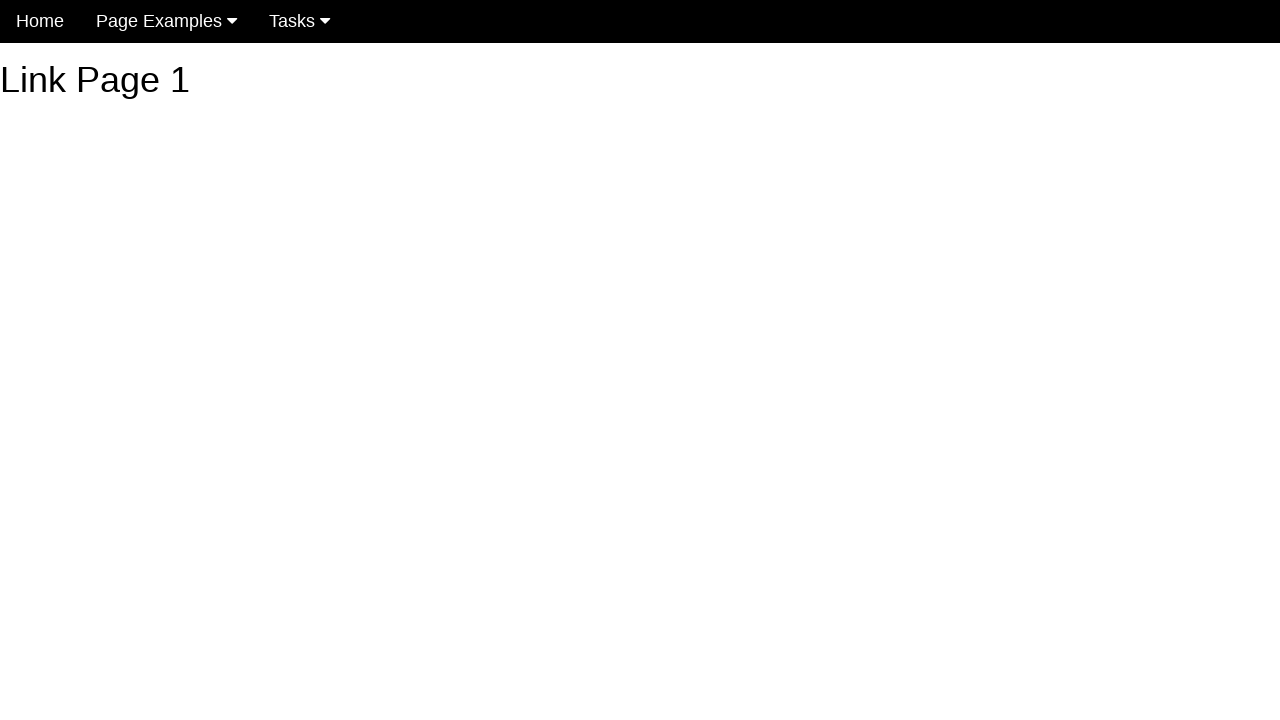

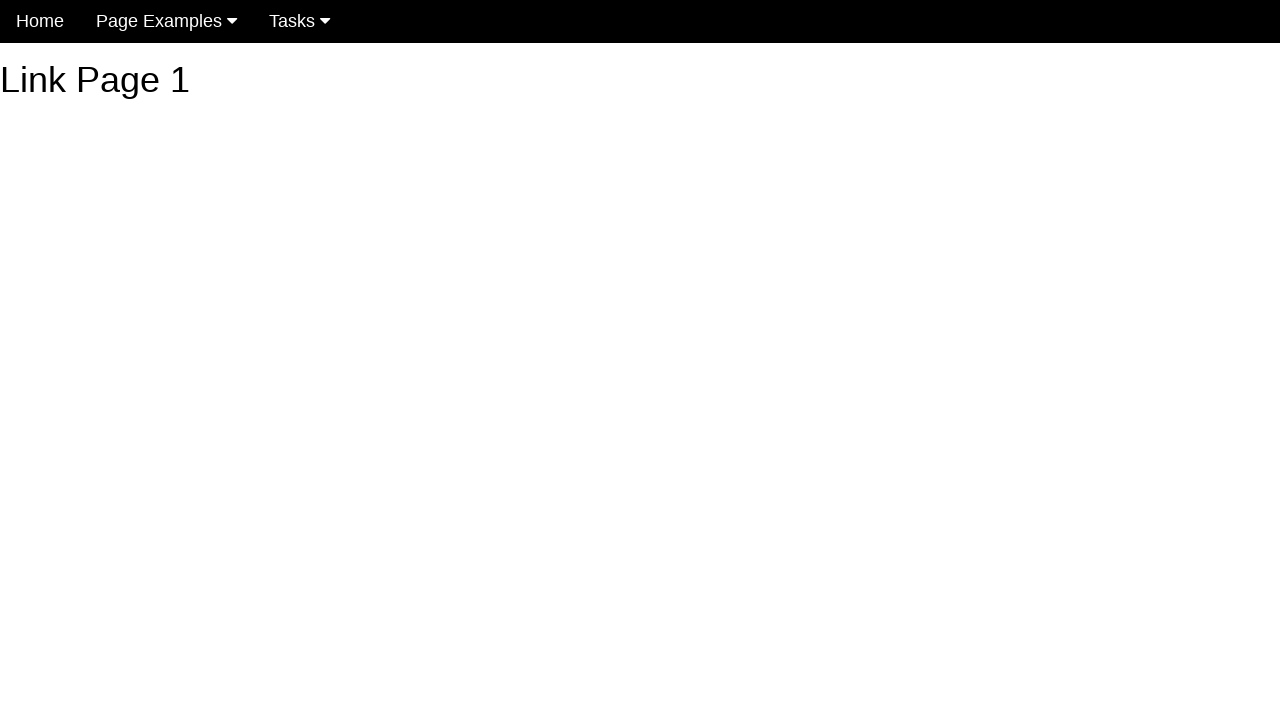